Tests explicit wait functionality by clicking an AJAX button and waiting for the dynamically loaded content to appear with the expected text.

Starting URL: http://uitestingplayground.com/ajax

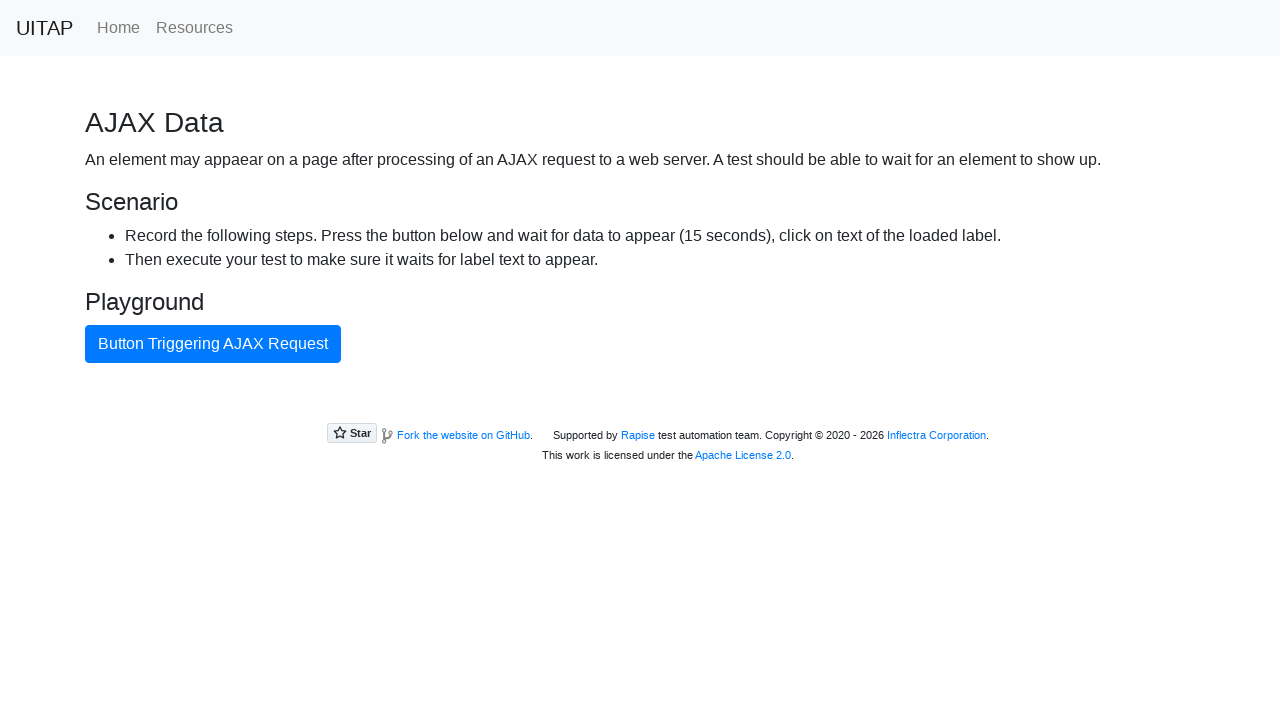

Clicked AJAX button to trigger data loading at (213, 344) on #ajaxButton
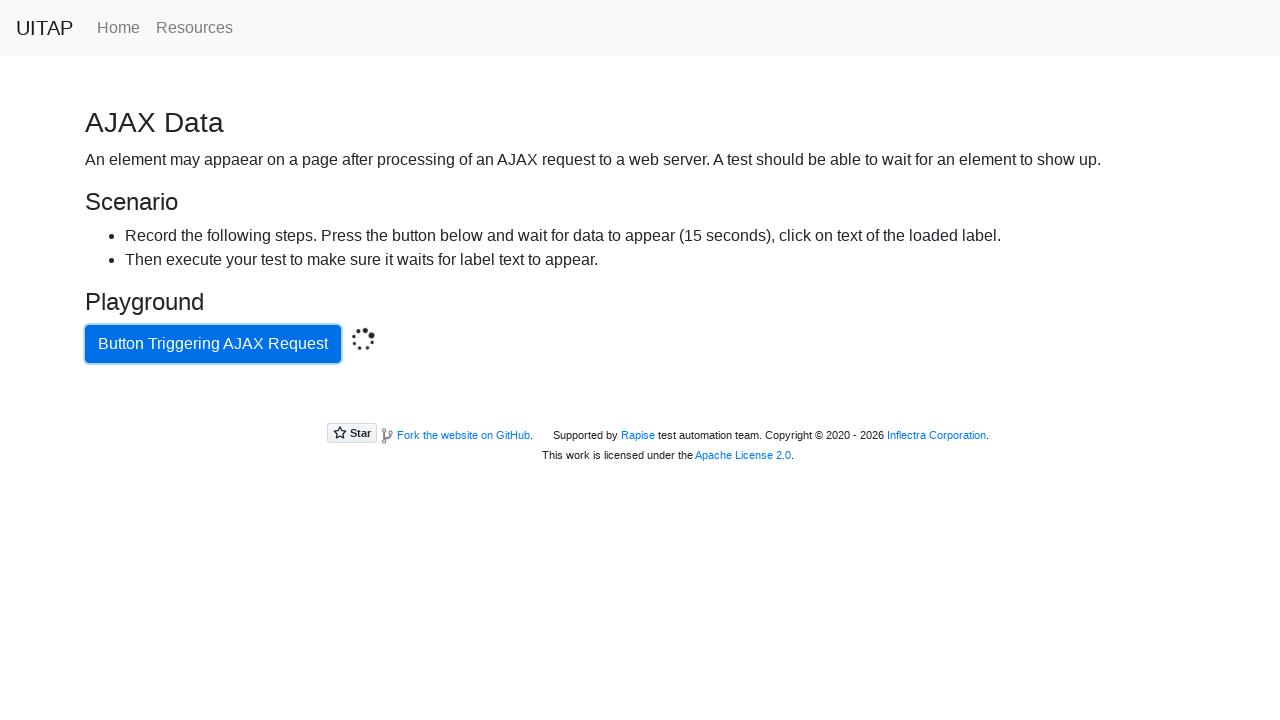

Waited for dynamically loaded content to appear with expected text
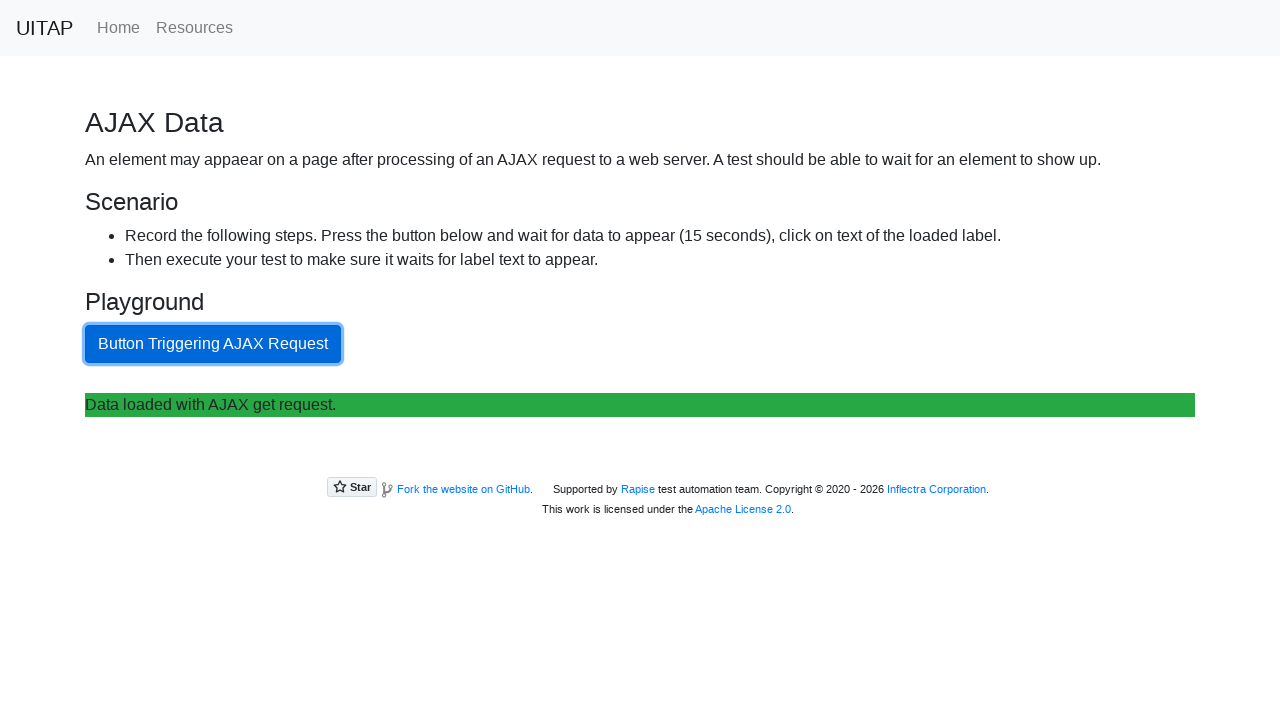

Retrieved loaded content text: 
Data loaded with AJAX get request.
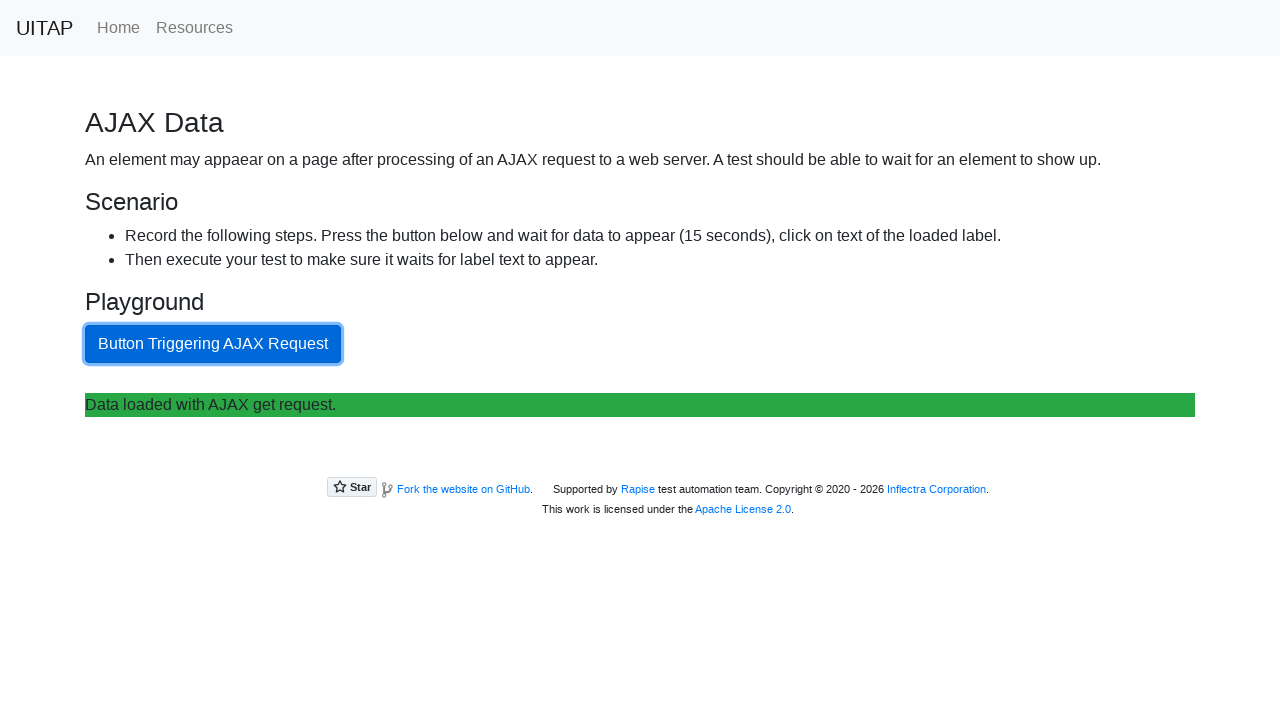

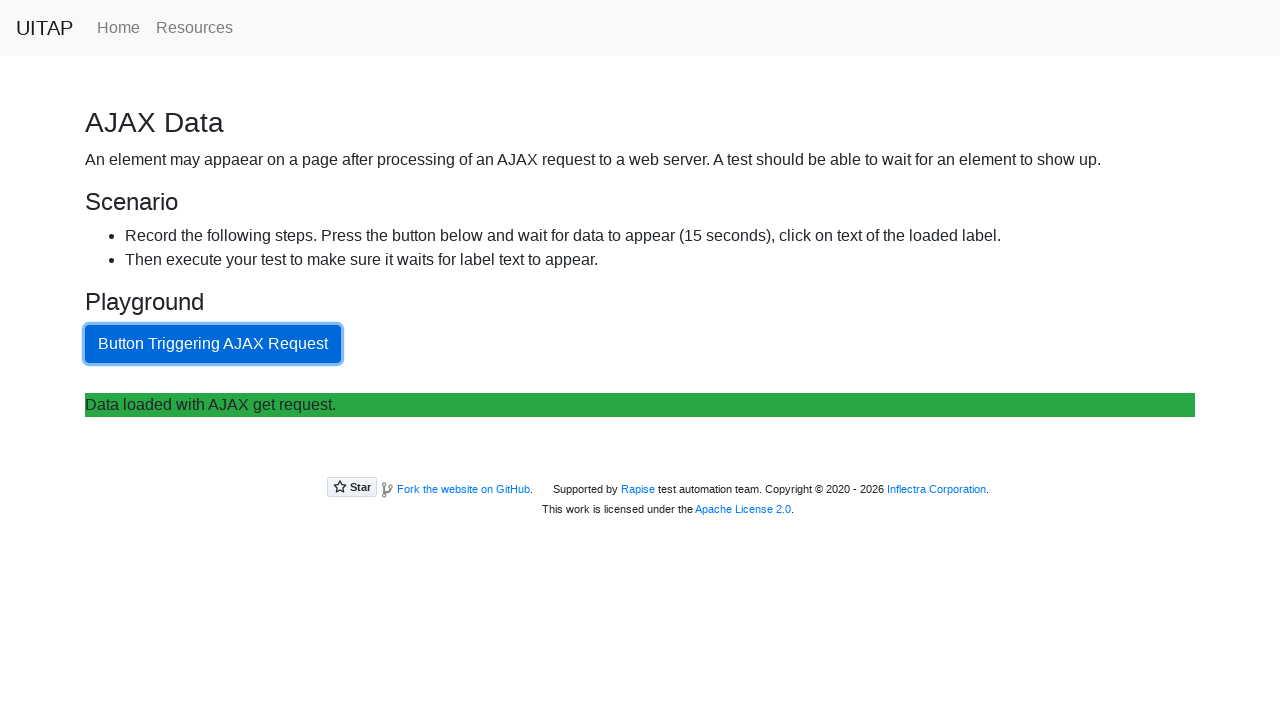